Tests double-click action on a button element and handles the resulting alert

Starting URL: http://omayo.blogspot.com/

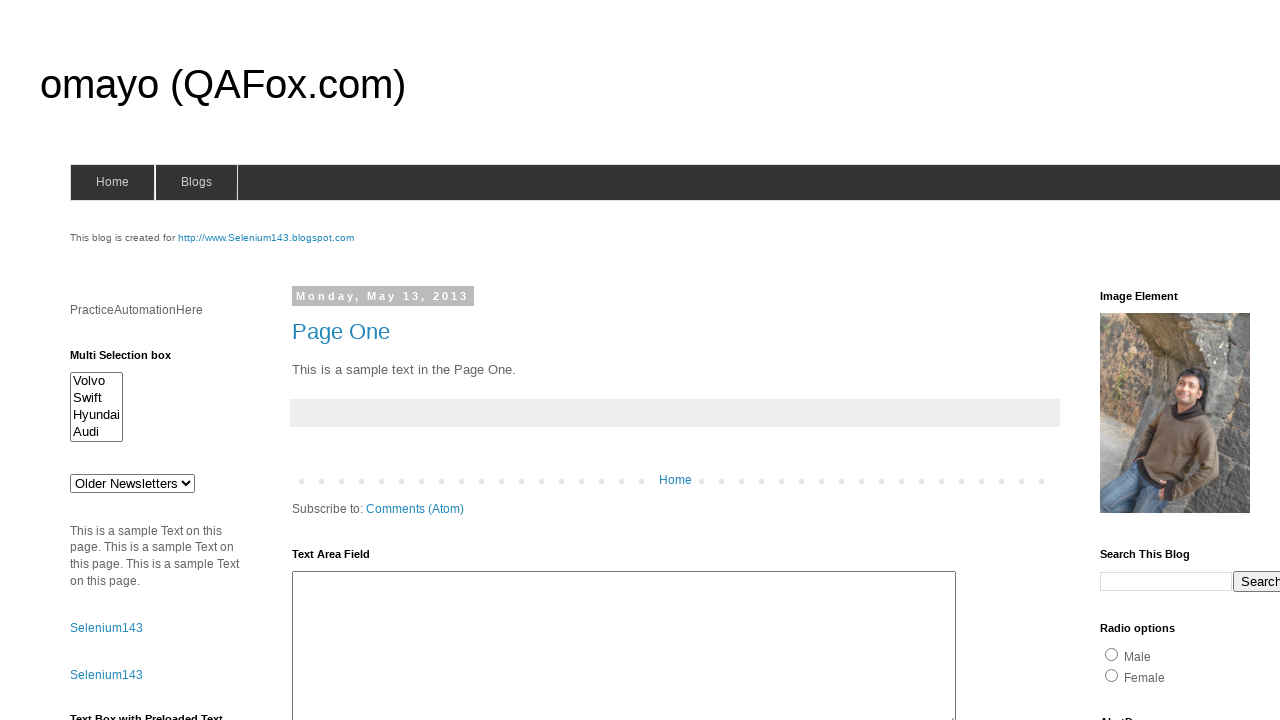

Scrolled down 750 pixels to locate double-click button
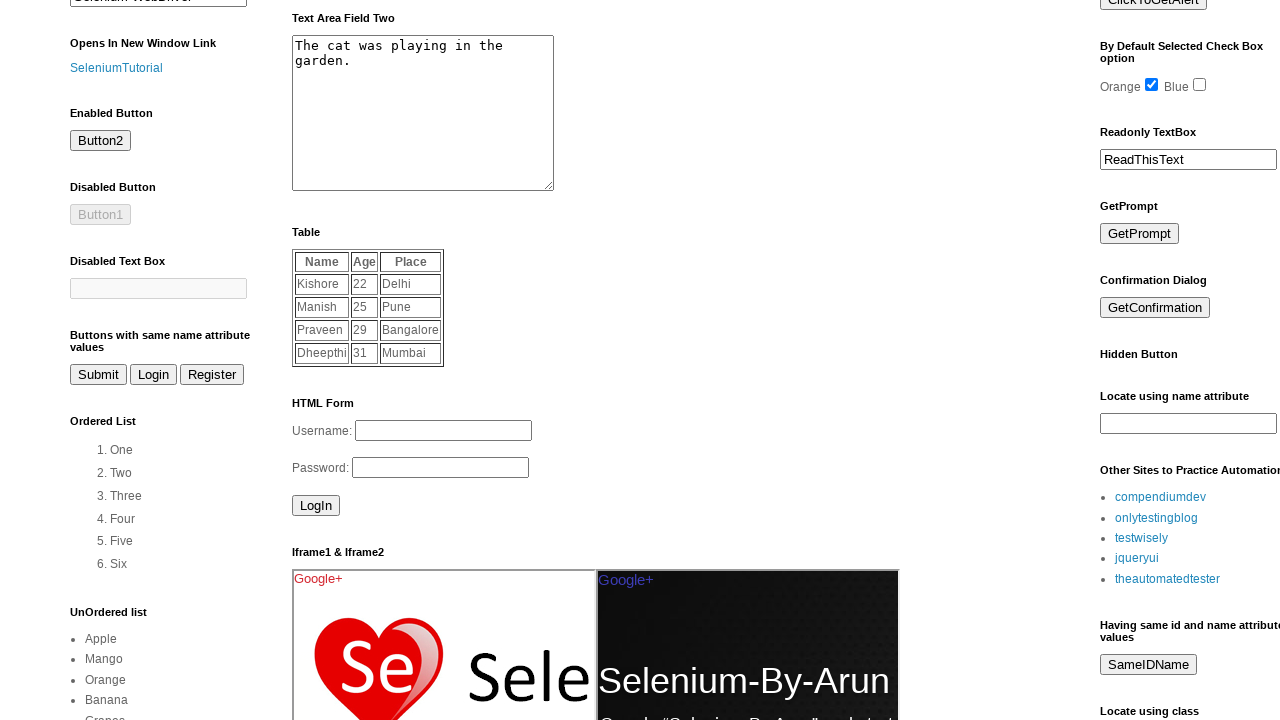

Scrolled down additional 950 pixels to fully reveal button
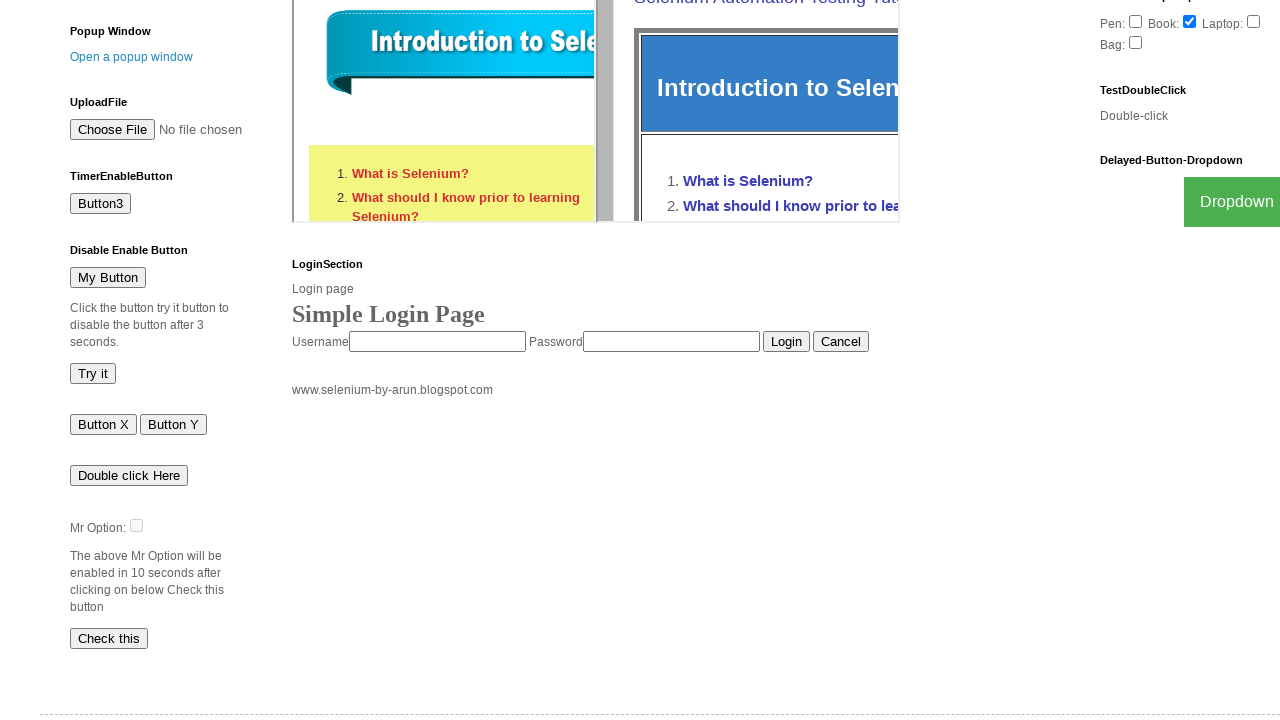

Configured dialog handler to auto-accept alerts
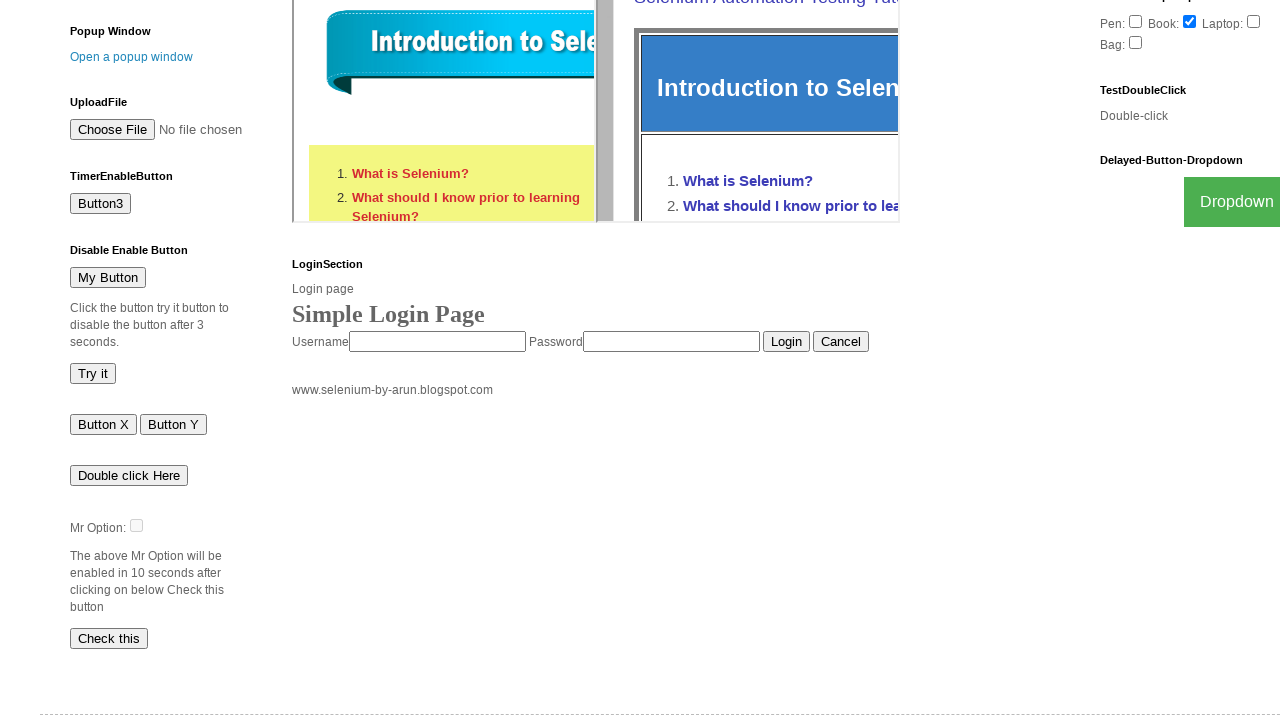

Double-clicked the 'Double click Here' button and alert was accepted at (129, 475) on xpath=//button[contains(., 'Double click Here')]
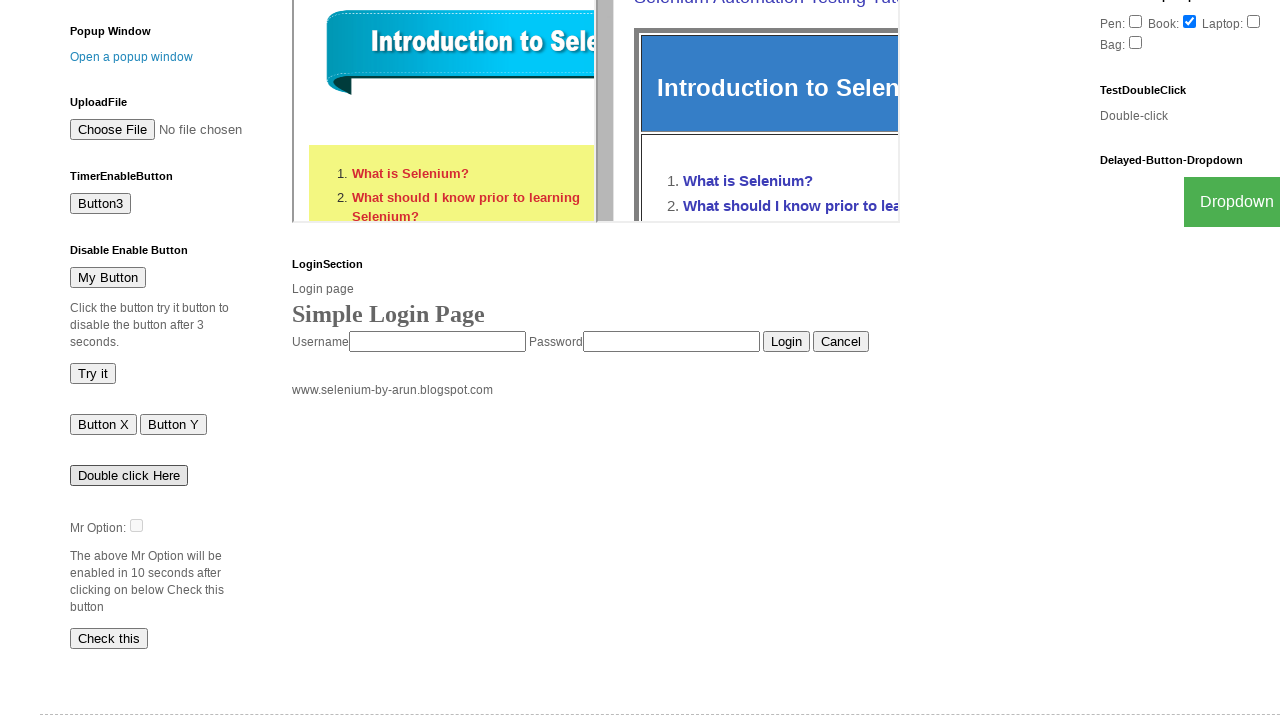

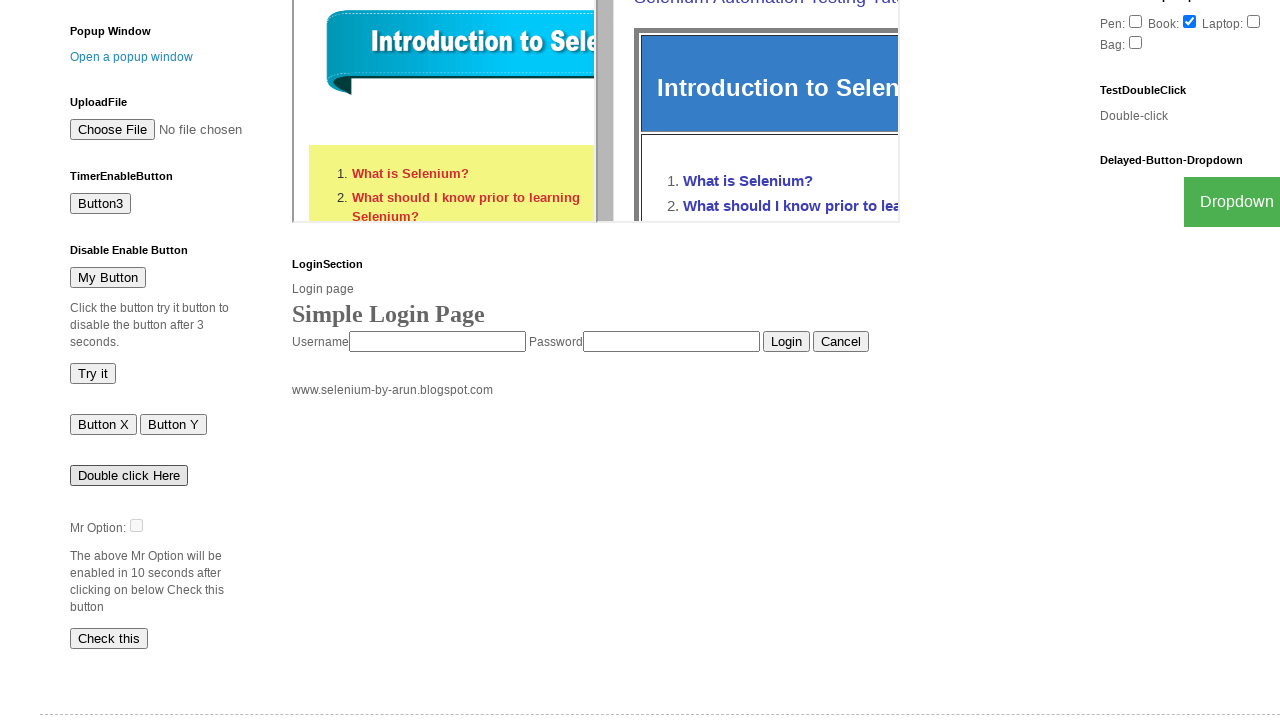